Demonstrates basic browser automation by navigating to OpenCart website, retrieving page title and source, and maximizing the browser window.

Starting URL: https://www.opencart.com/

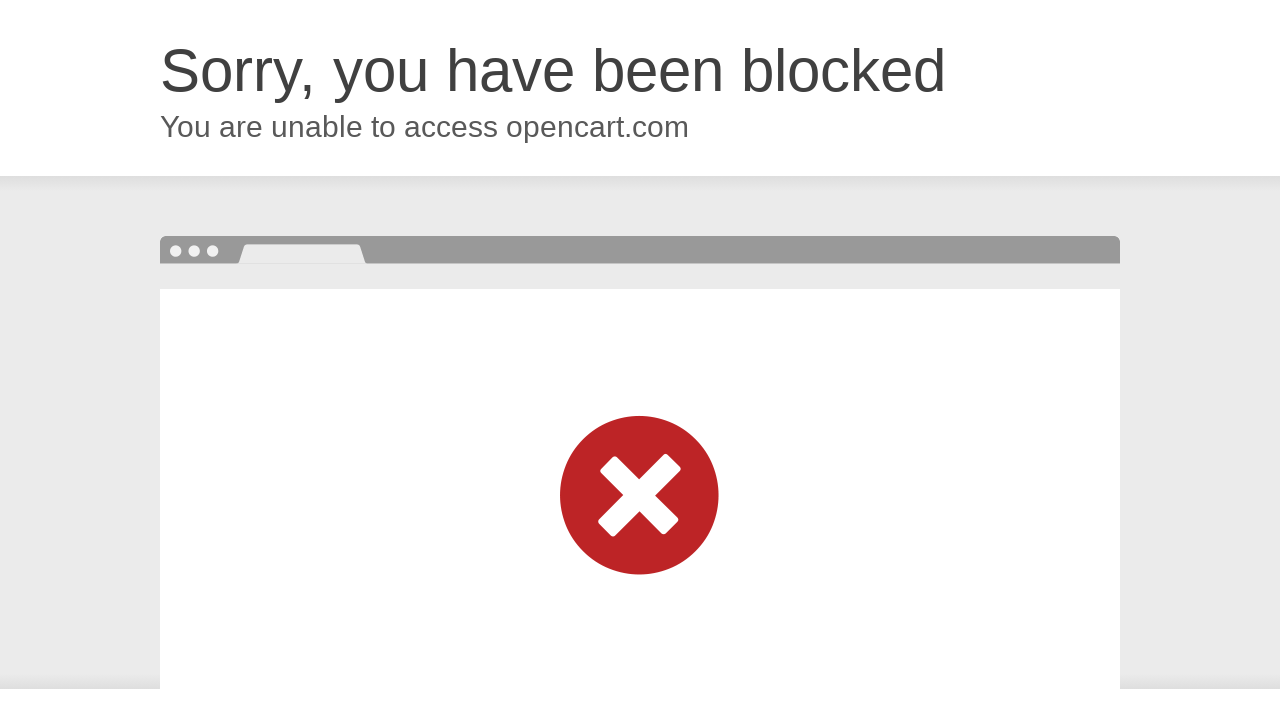

Retrieved page title from OpenCart website
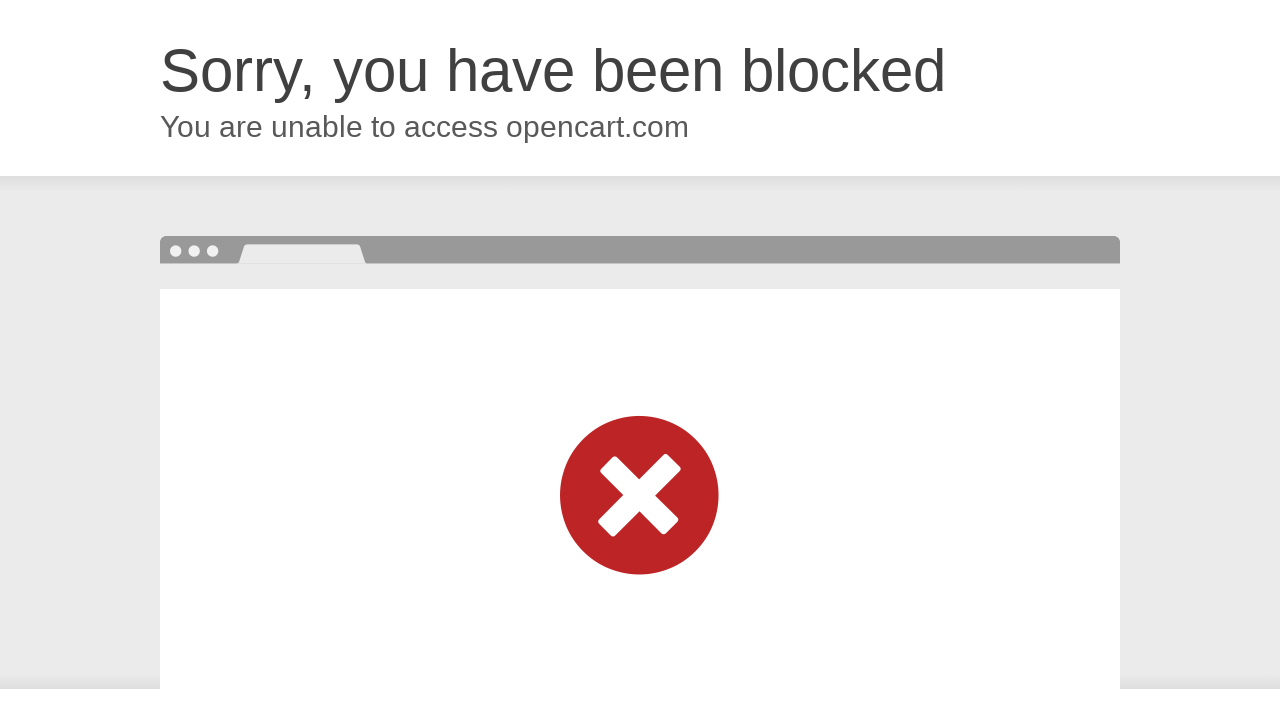

Retrieved page source content
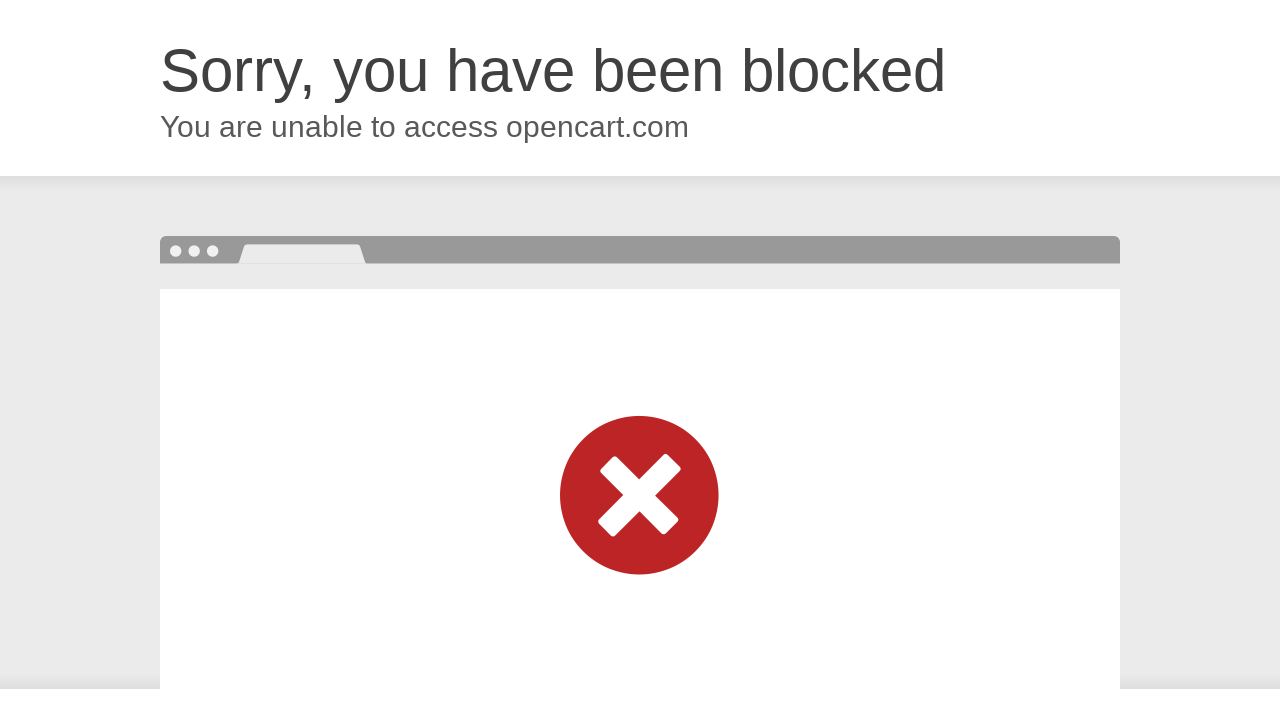

Maximized browser window to 1920x1080
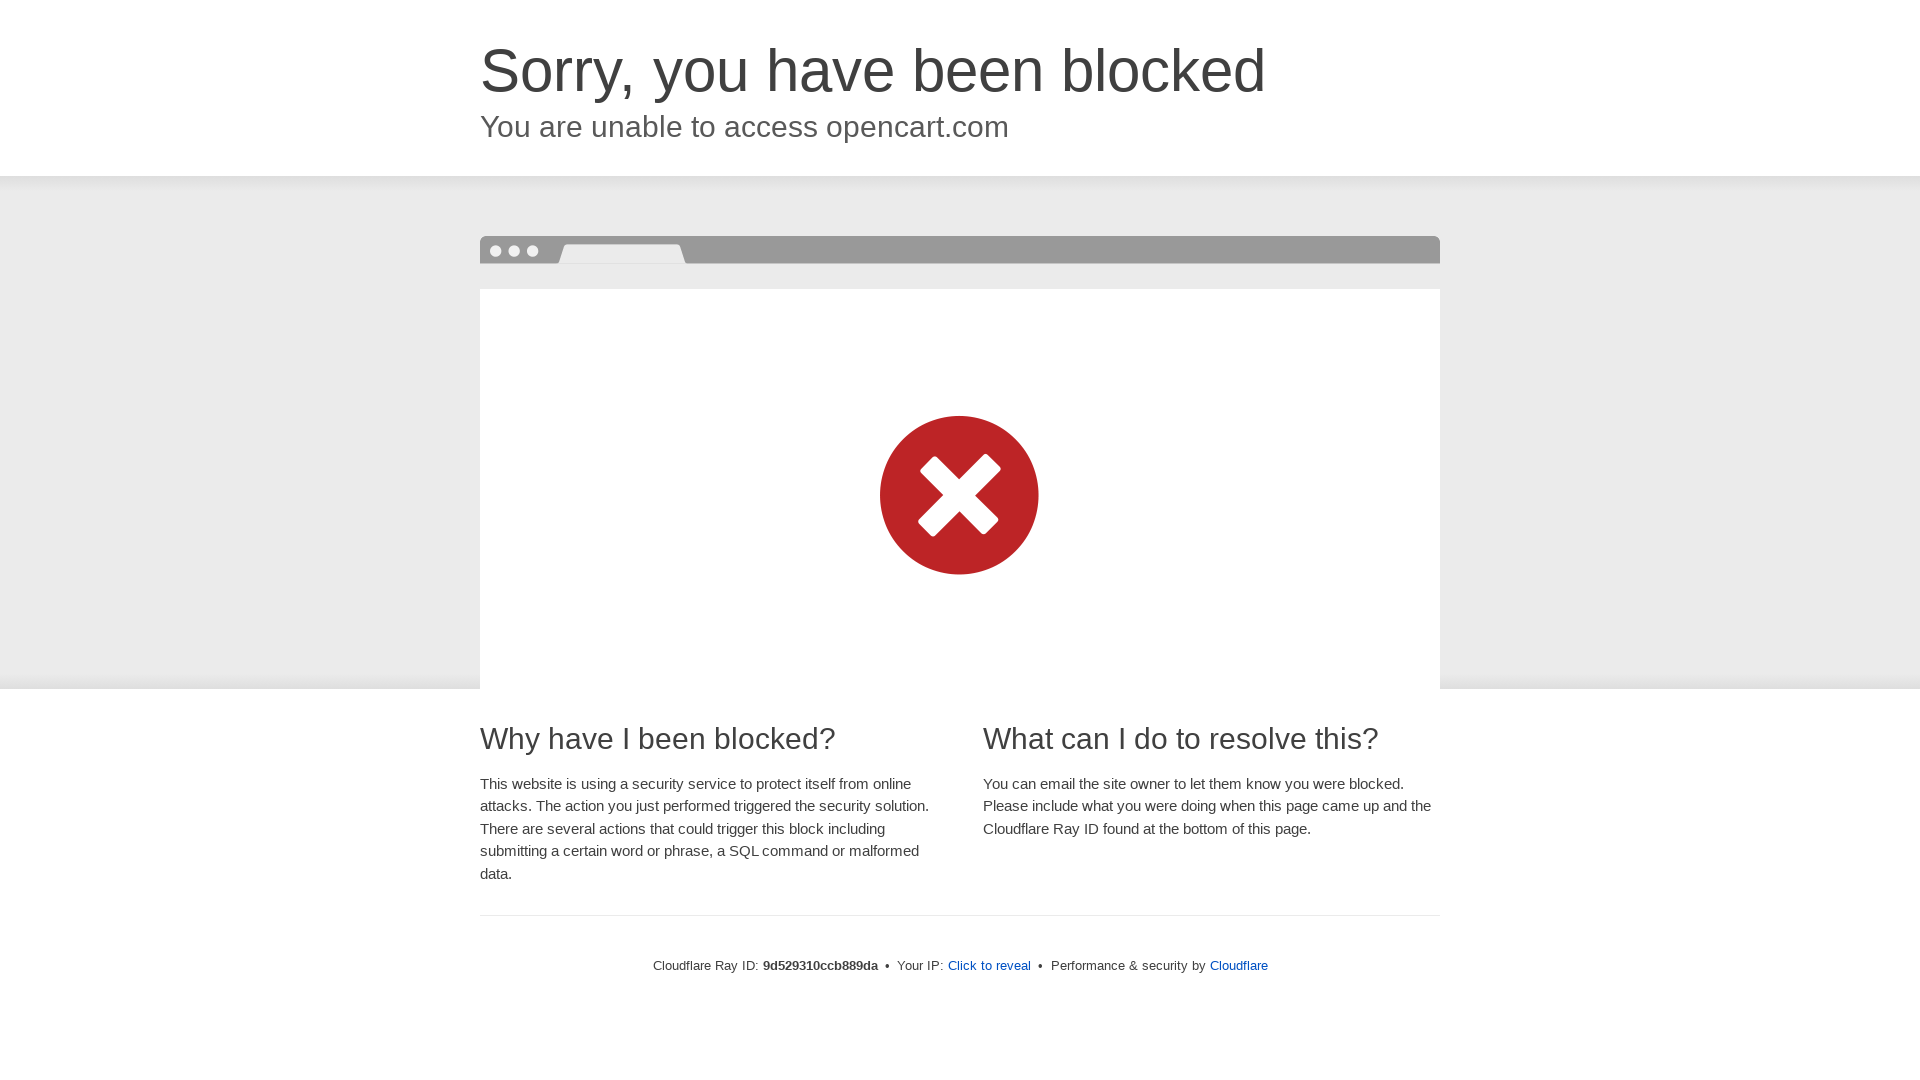

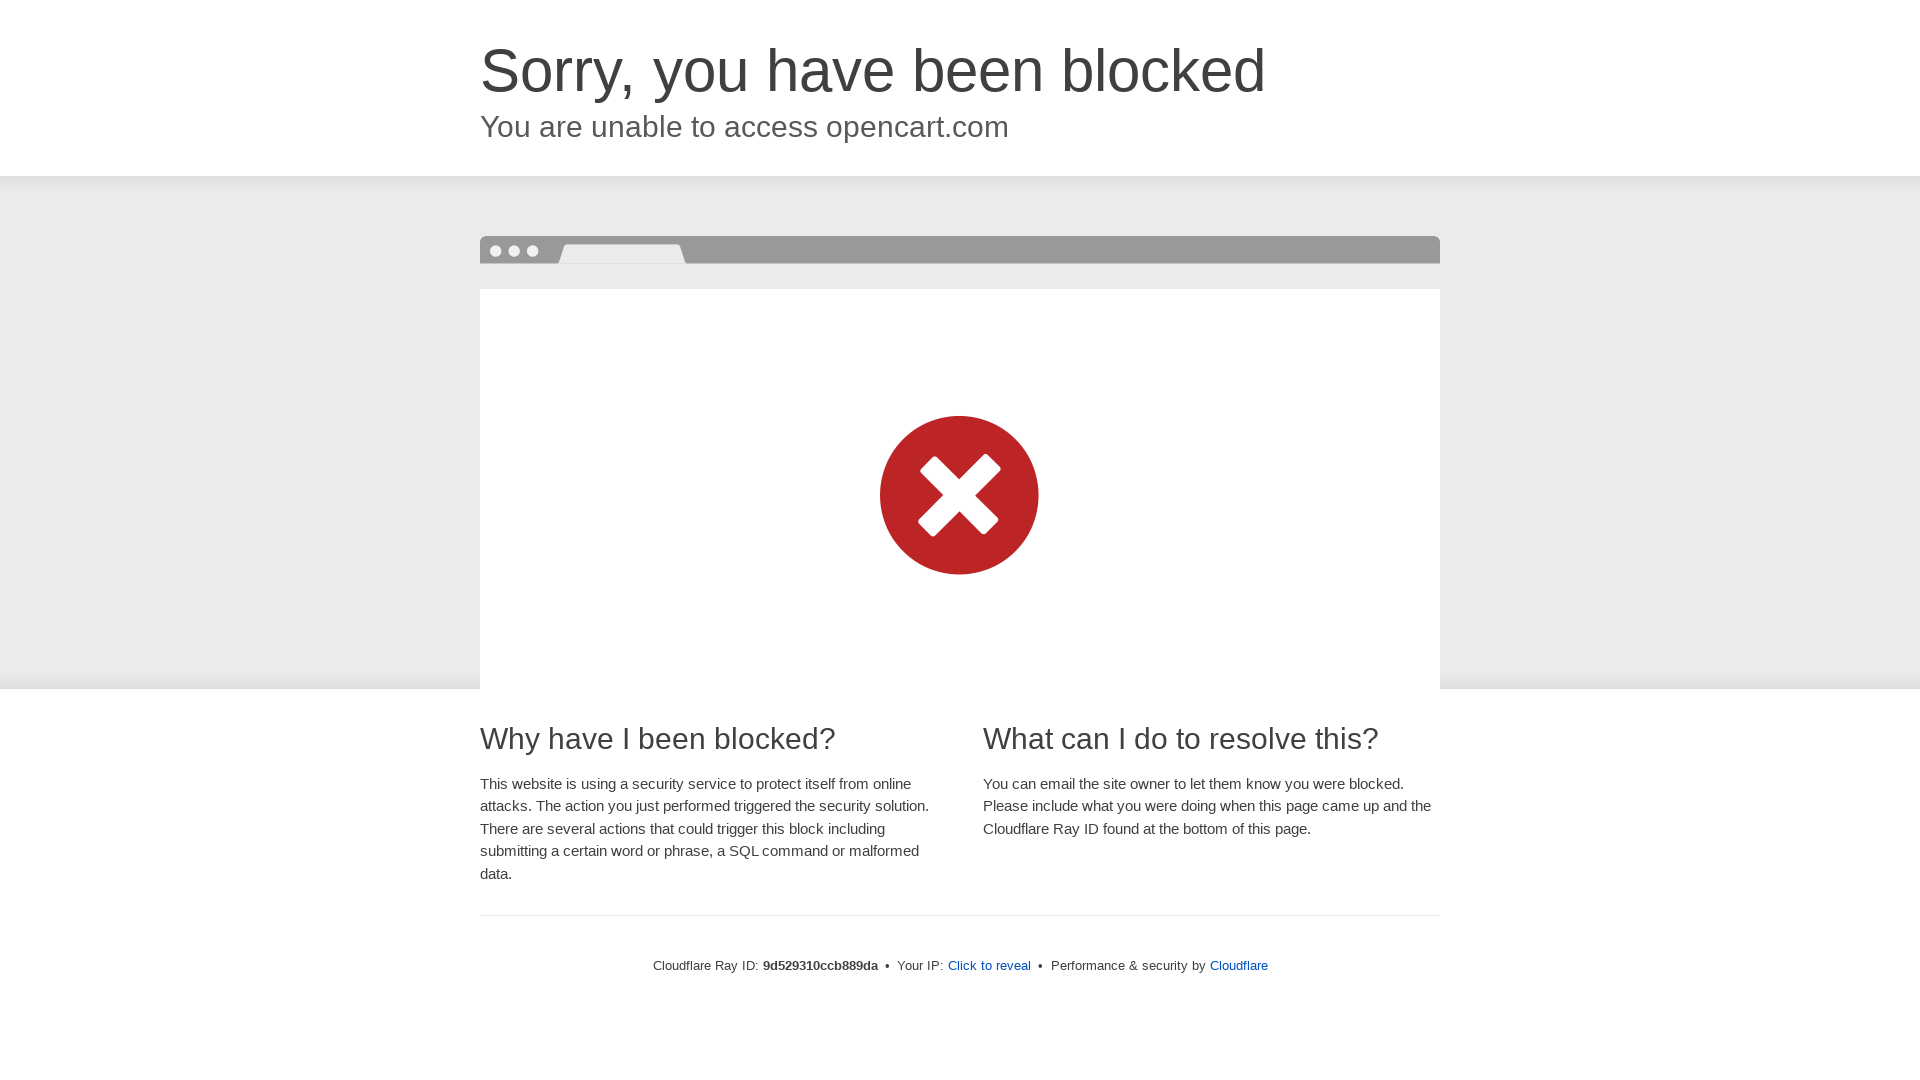